Tests dropdown list functionality by verifying the number of options and selecting an option by index

Starting URL: https://techcanvass.com/examples/register.html

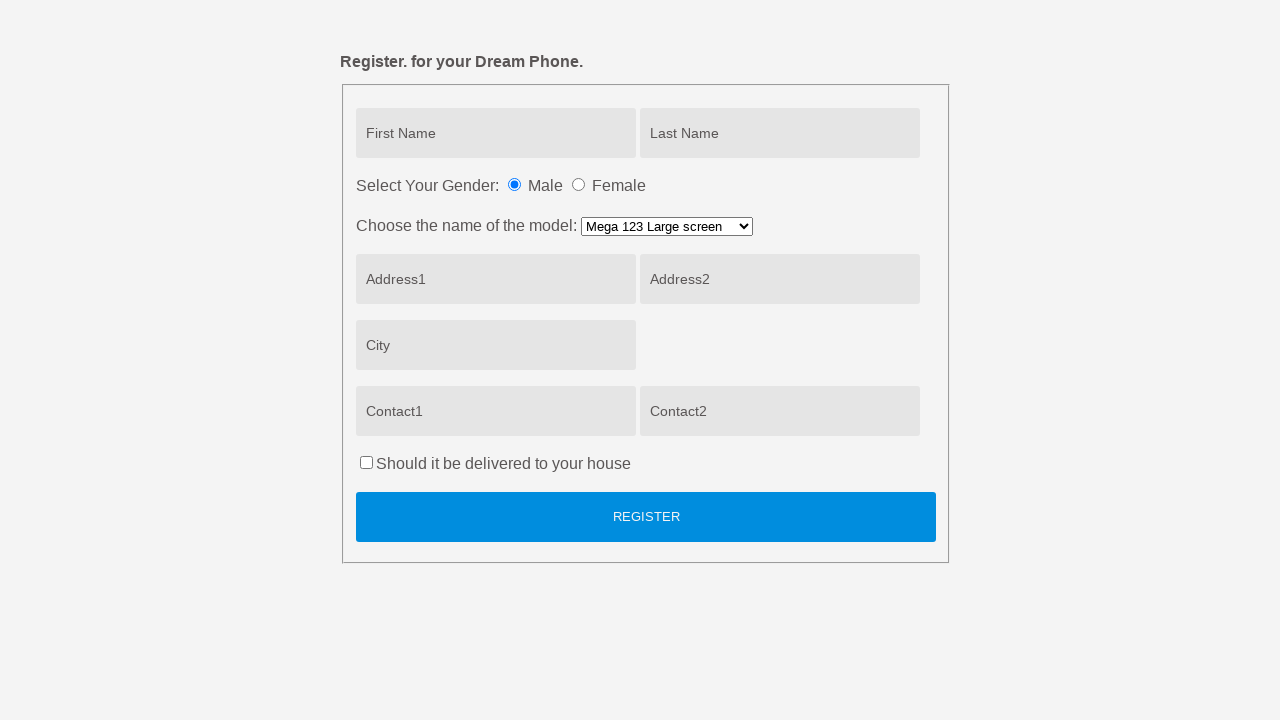

Waited for dropdown 'model' to be available
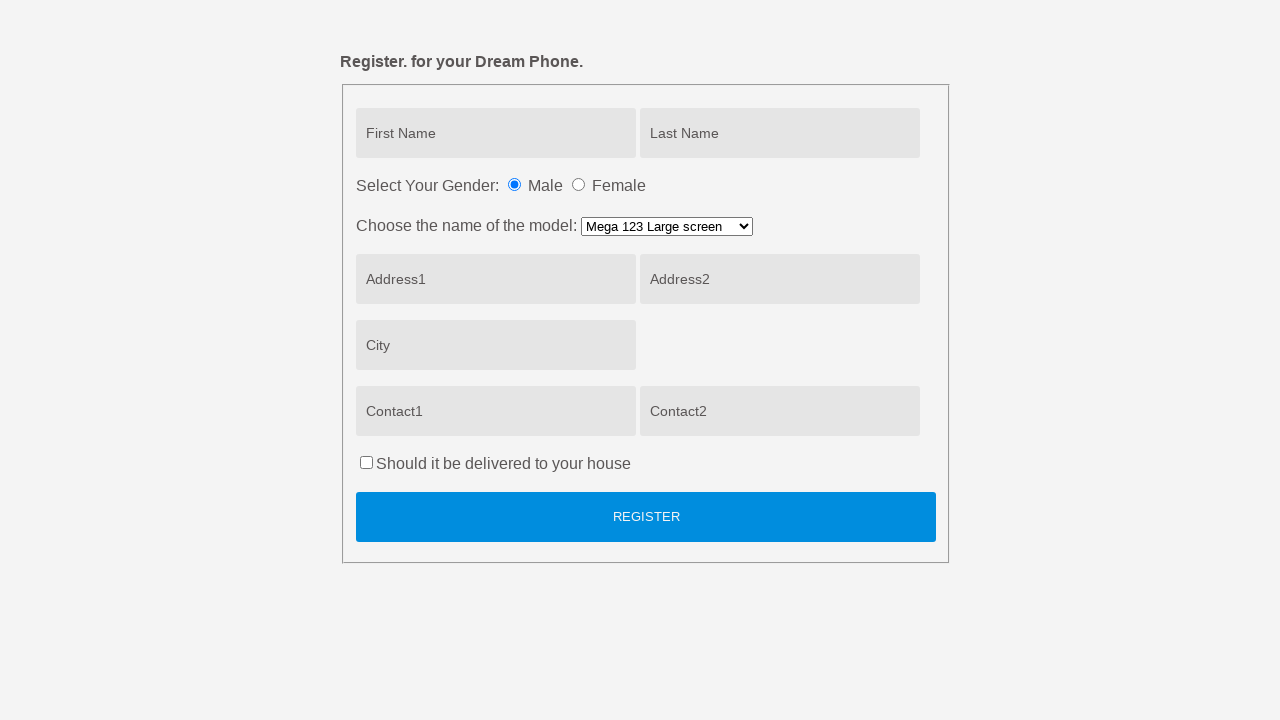

Located the dropdown element with name 'model'
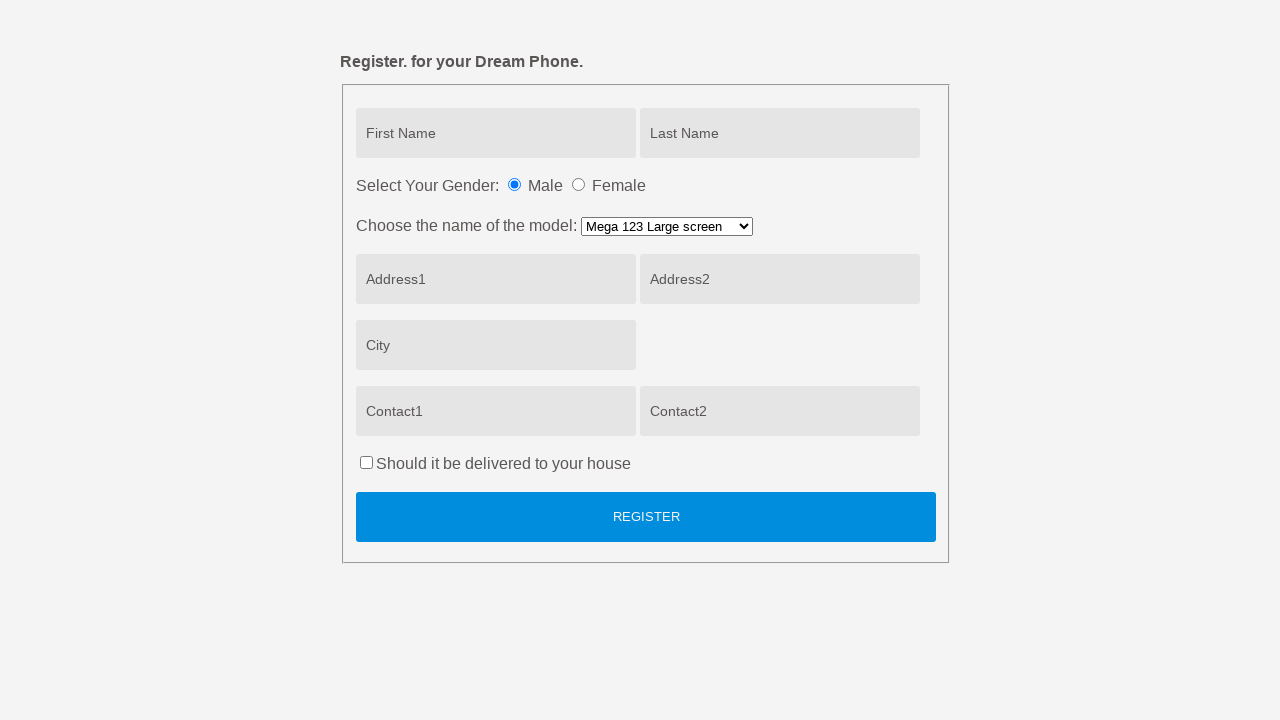

Retrieved all options from the dropdown
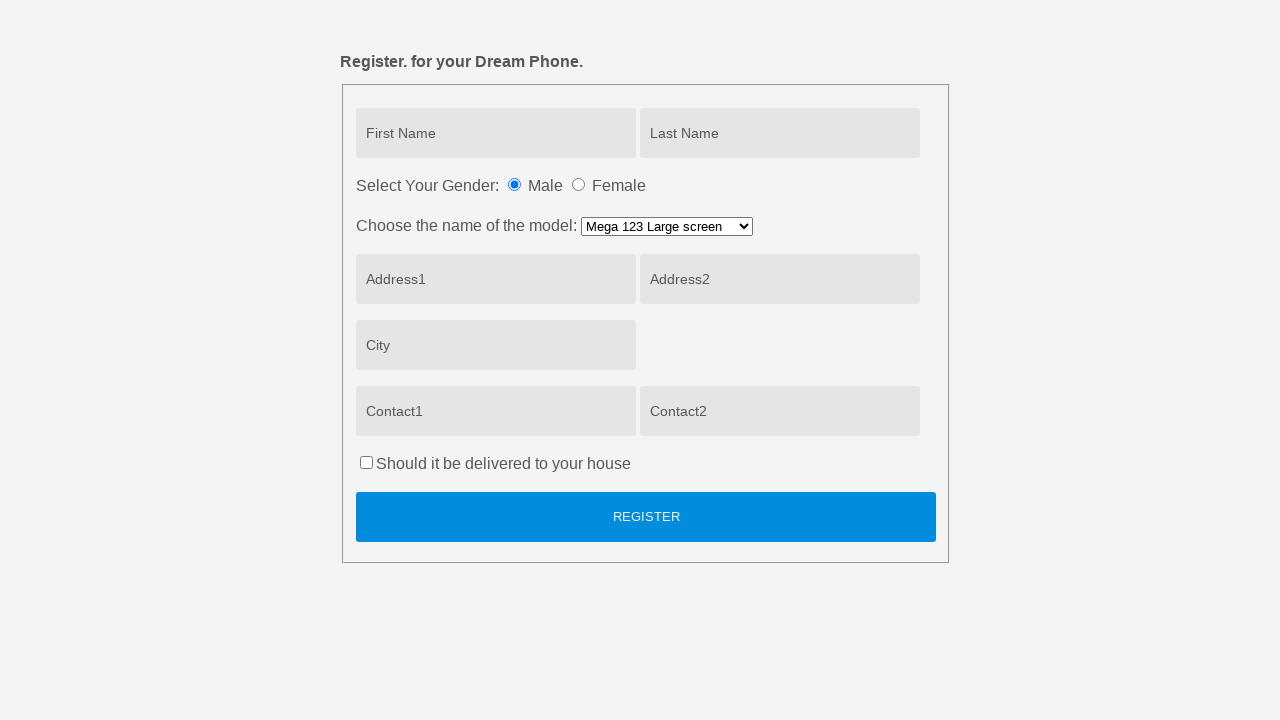

Verified dropdown contains 4 options
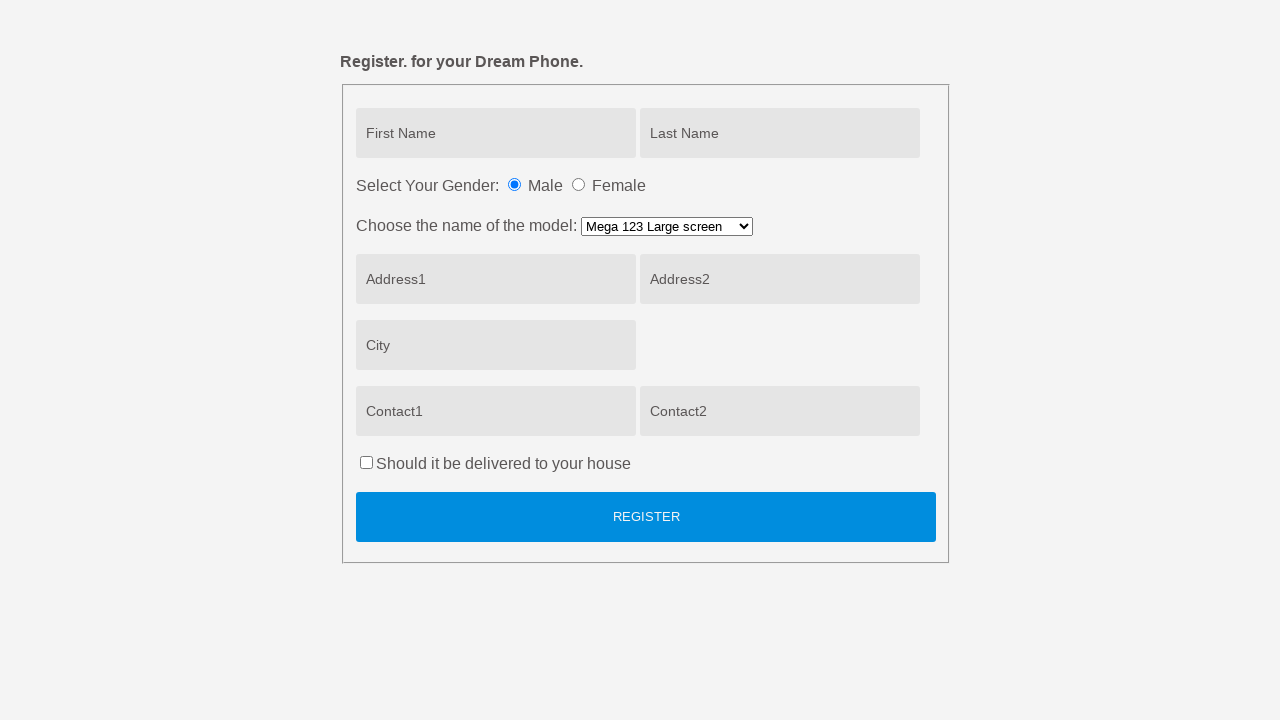

Test assertion passed: dropdown has exactly 4 options
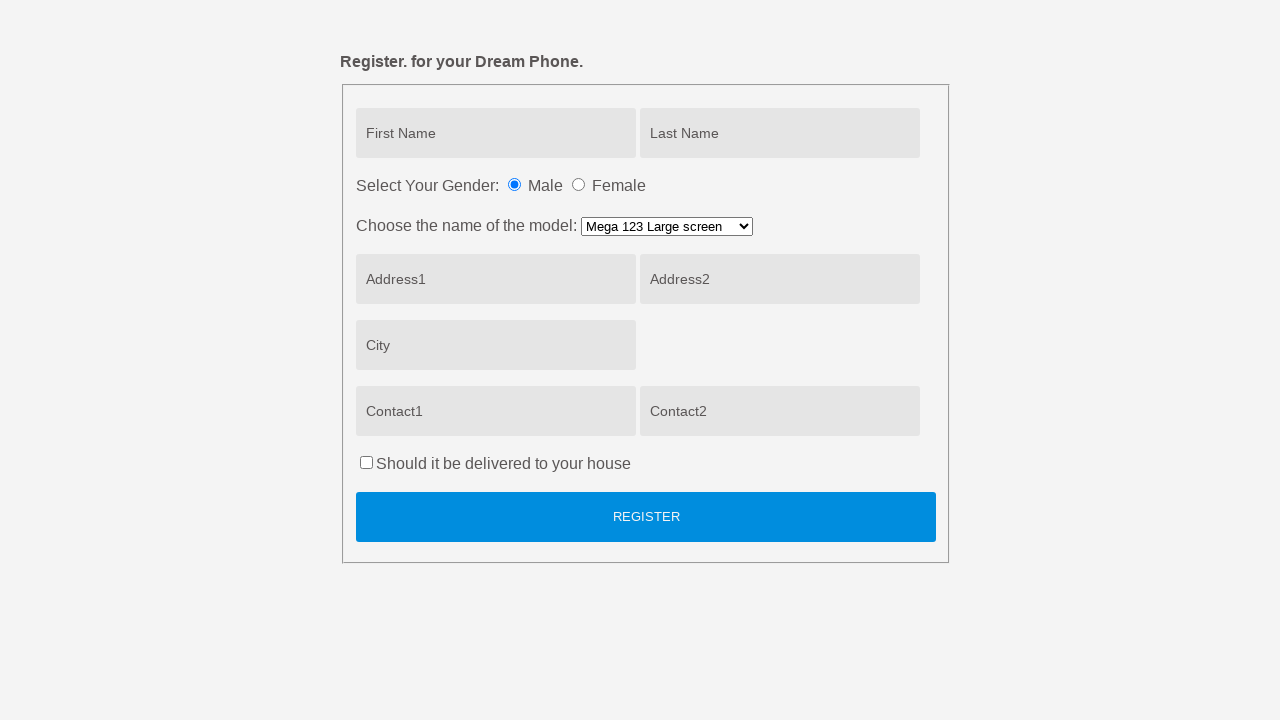

Selected the 4th option (index 3) from the dropdown on select[name='model']
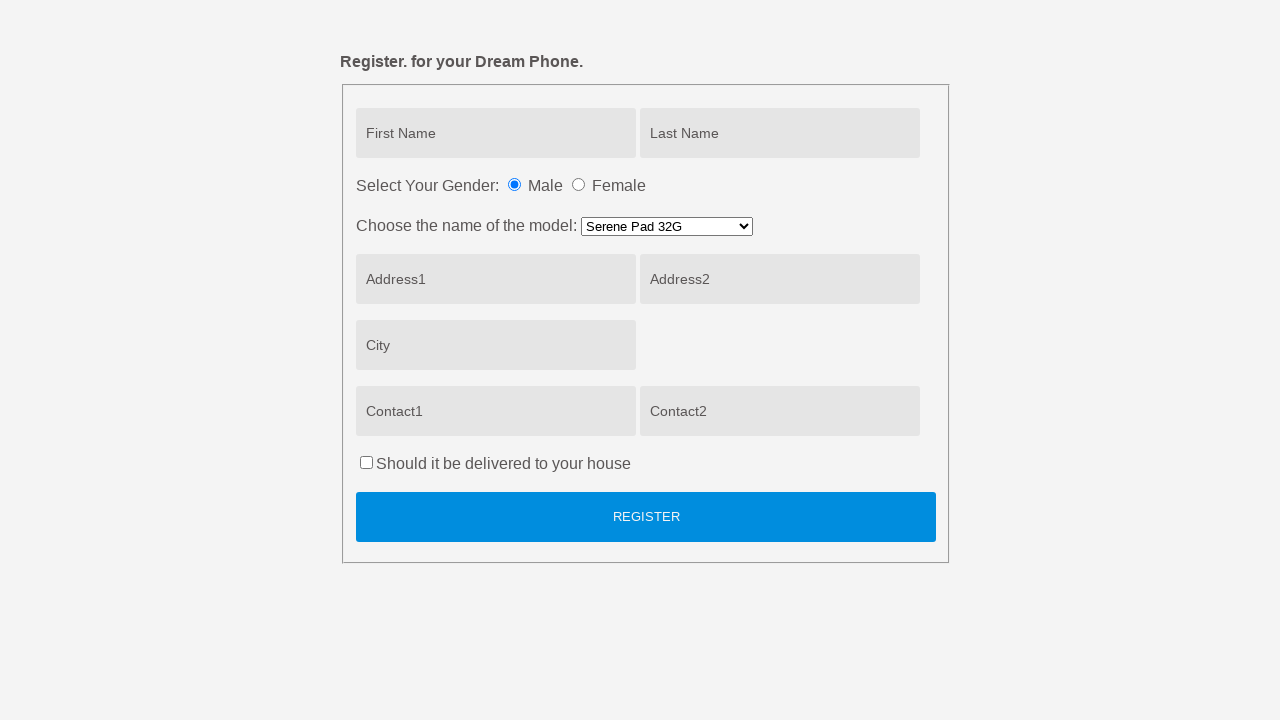

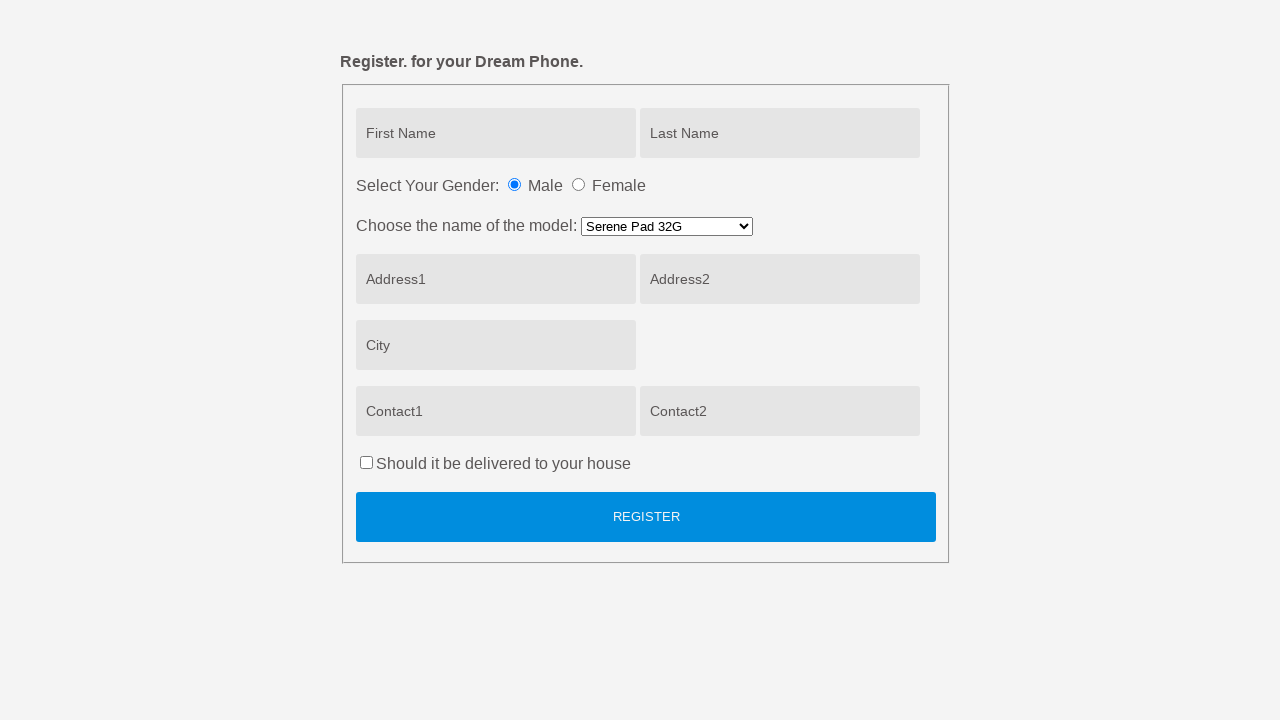